Tests window handling functionality by clicking a link that opens a new window, verifying content in the new window, and then switching back to the original window to verify its title.

Starting URL: https://the-internet.herokuapp.com/windows

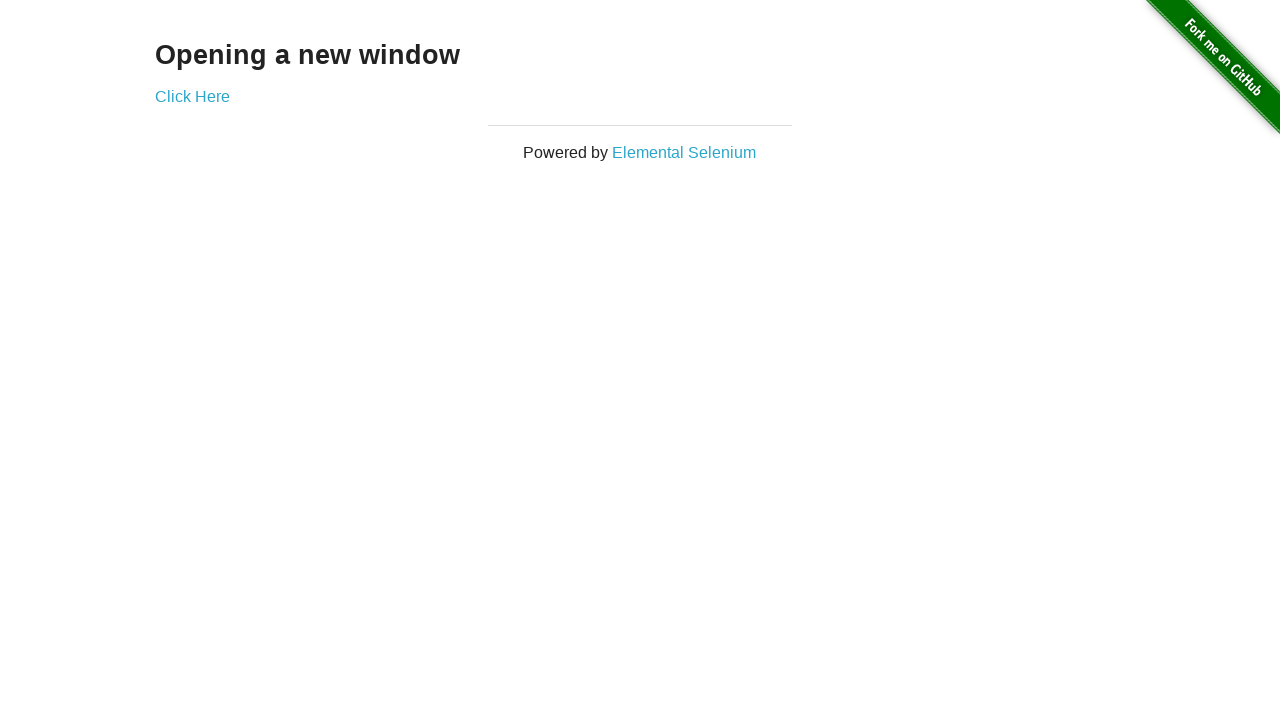

Verified heading text is 'Opening a new window'
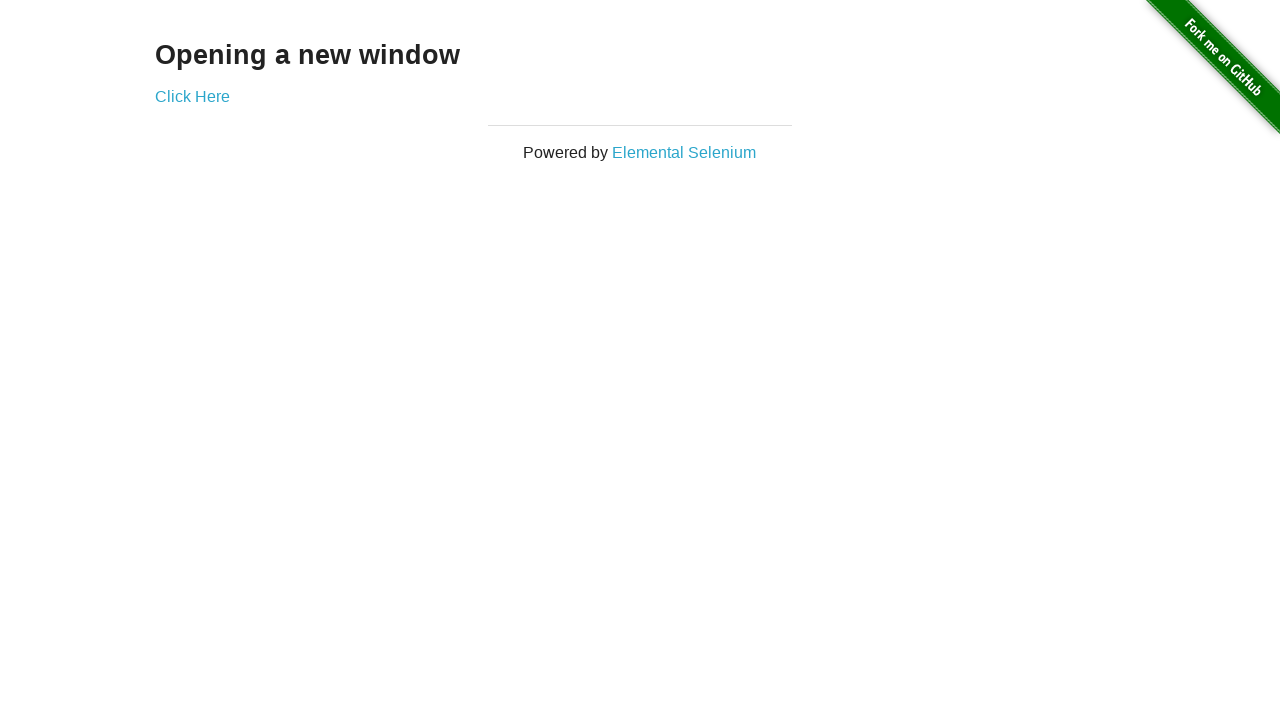

Verified original page title is 'The Internet'
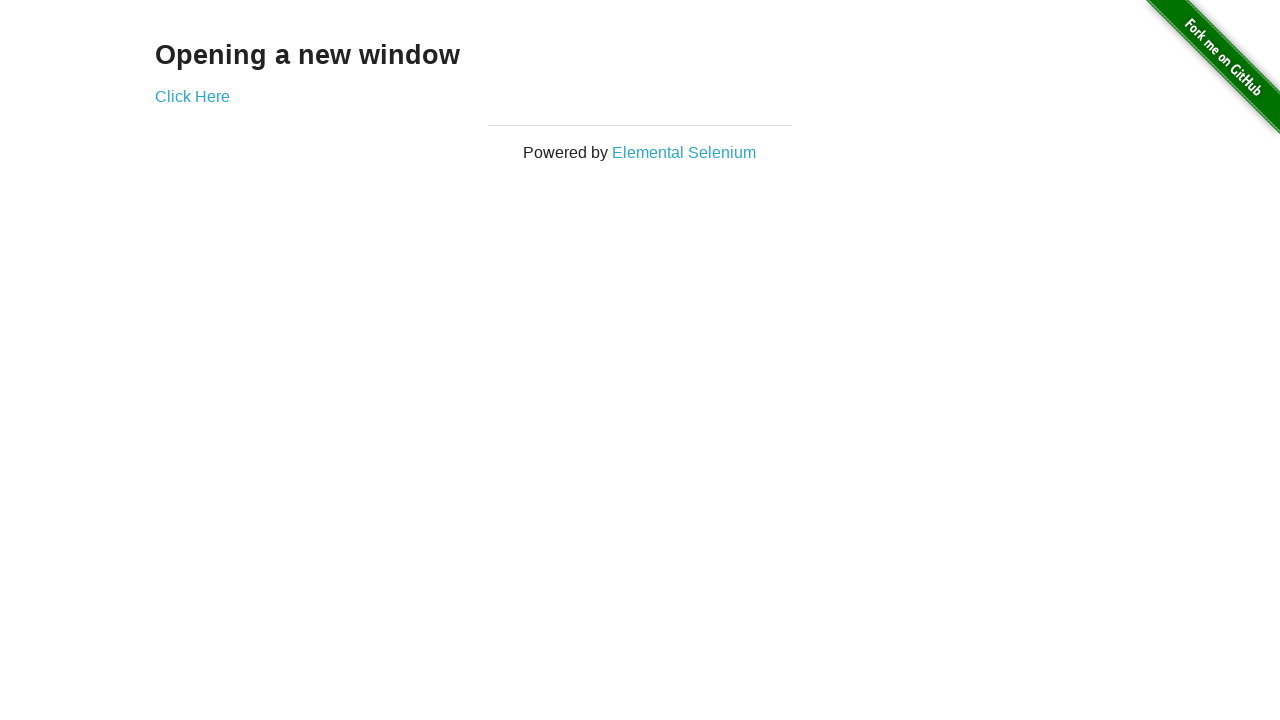

Clicked 'Click Here' link to open new window at (192, 96) on a:text('Click Here')
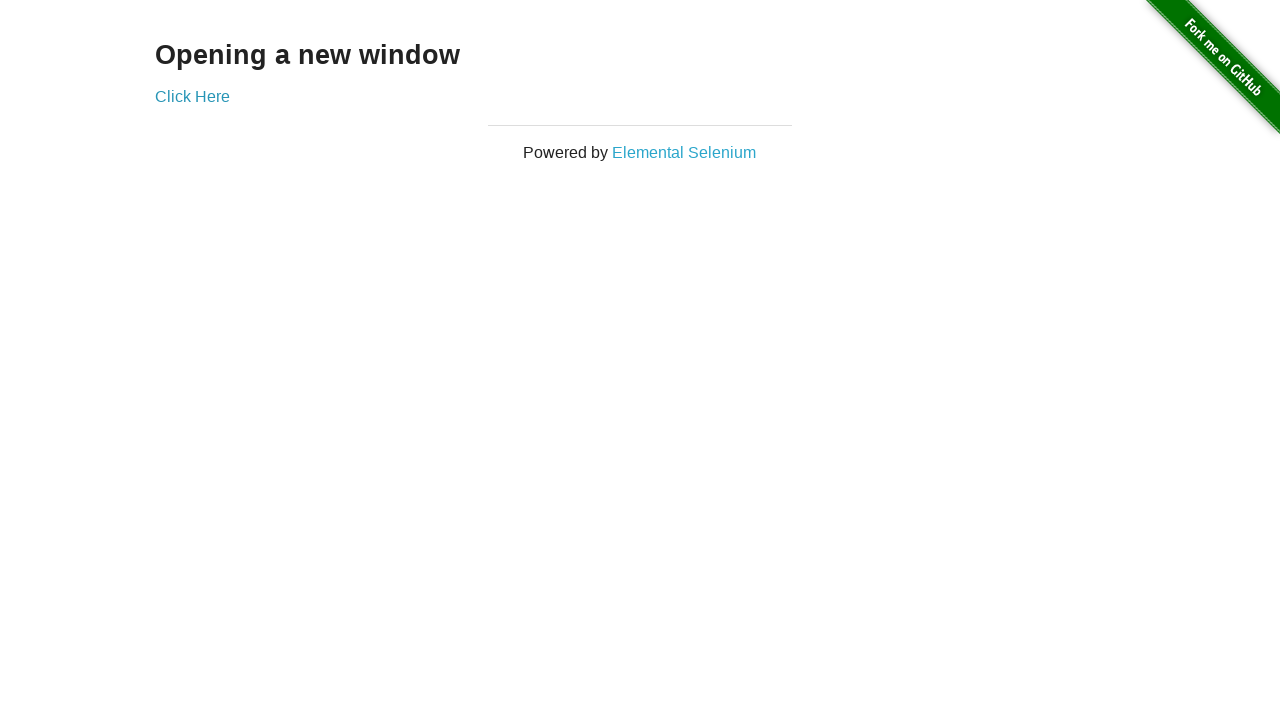

New window loaded completely
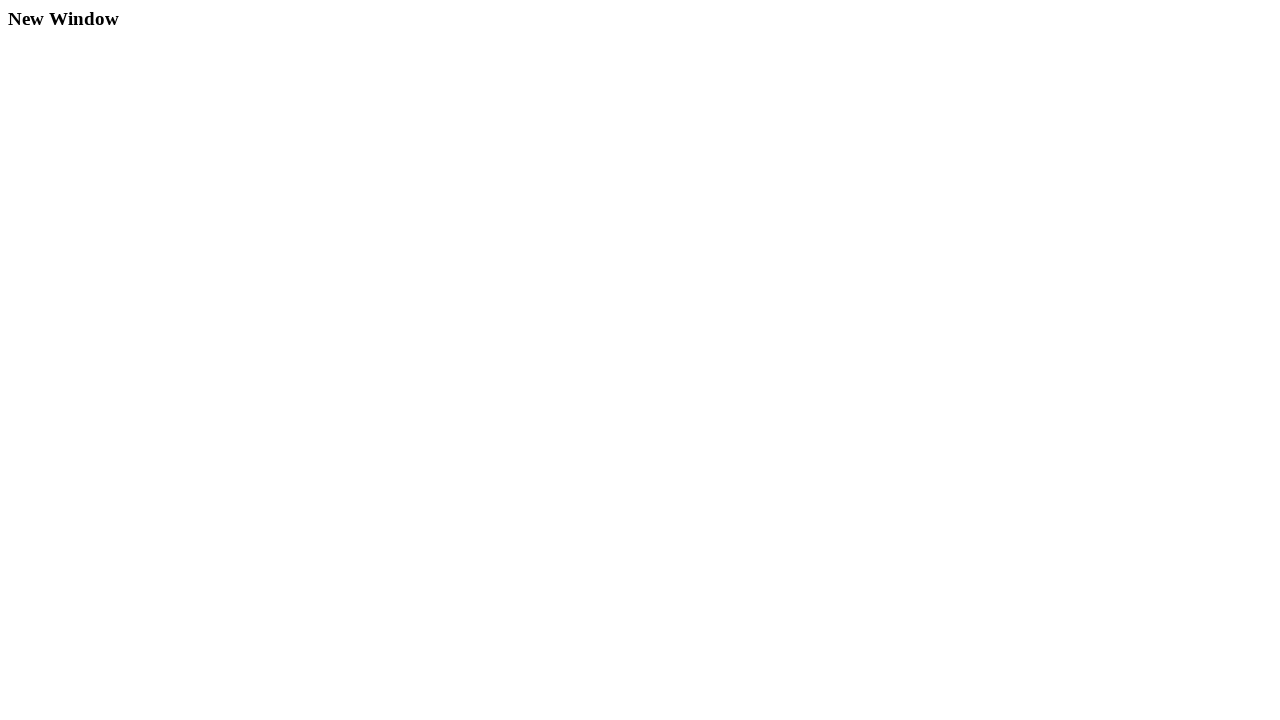

Verified new window title is 'New Window'
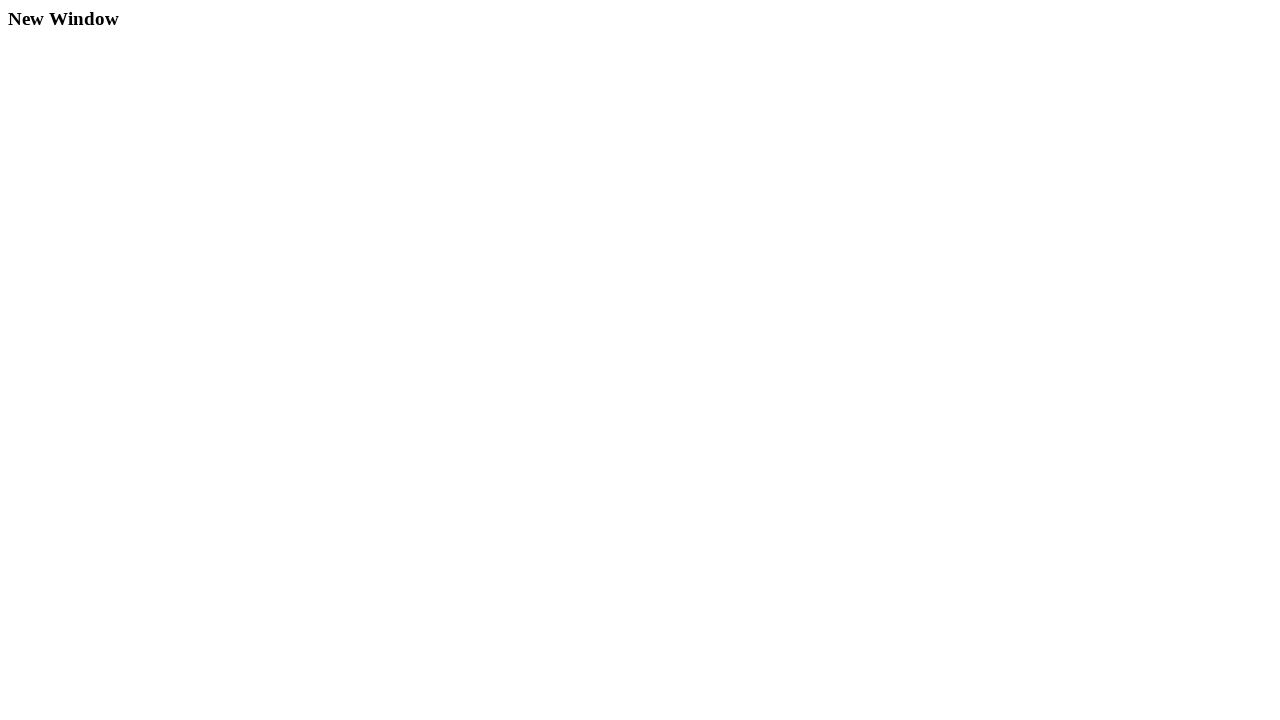

Verified new window heading text is 'New Window'
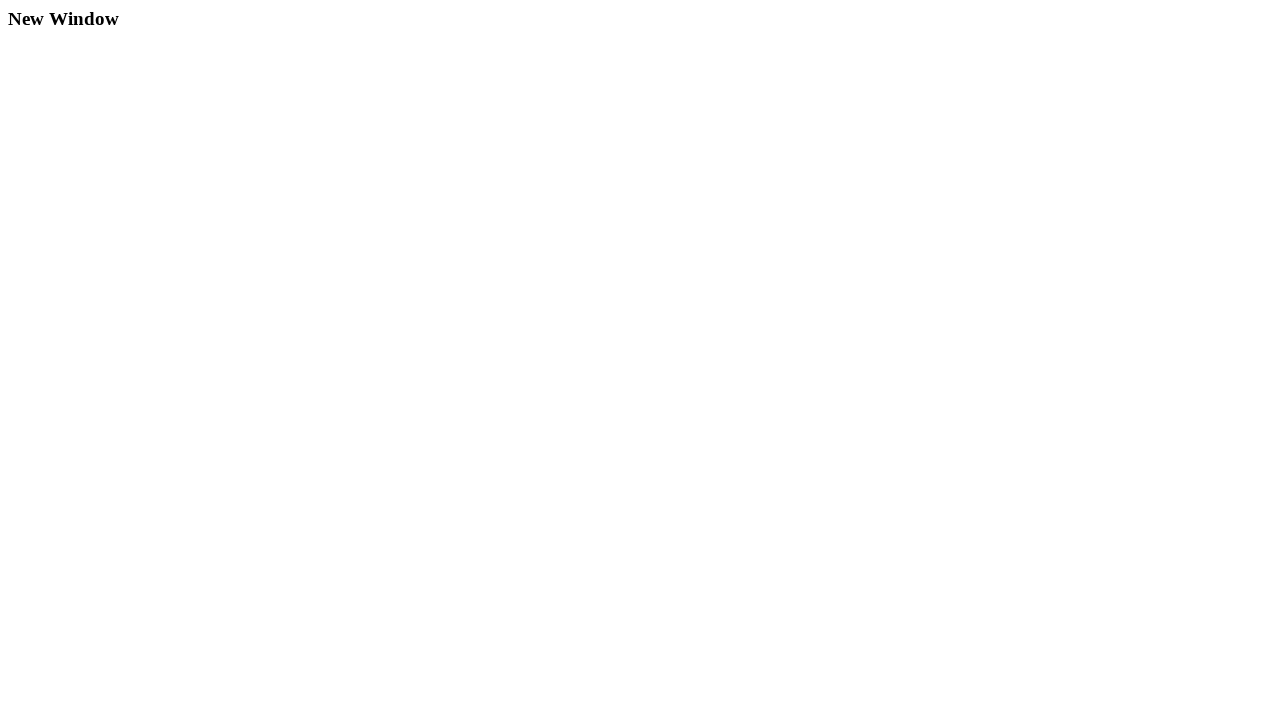

Switched back to original window
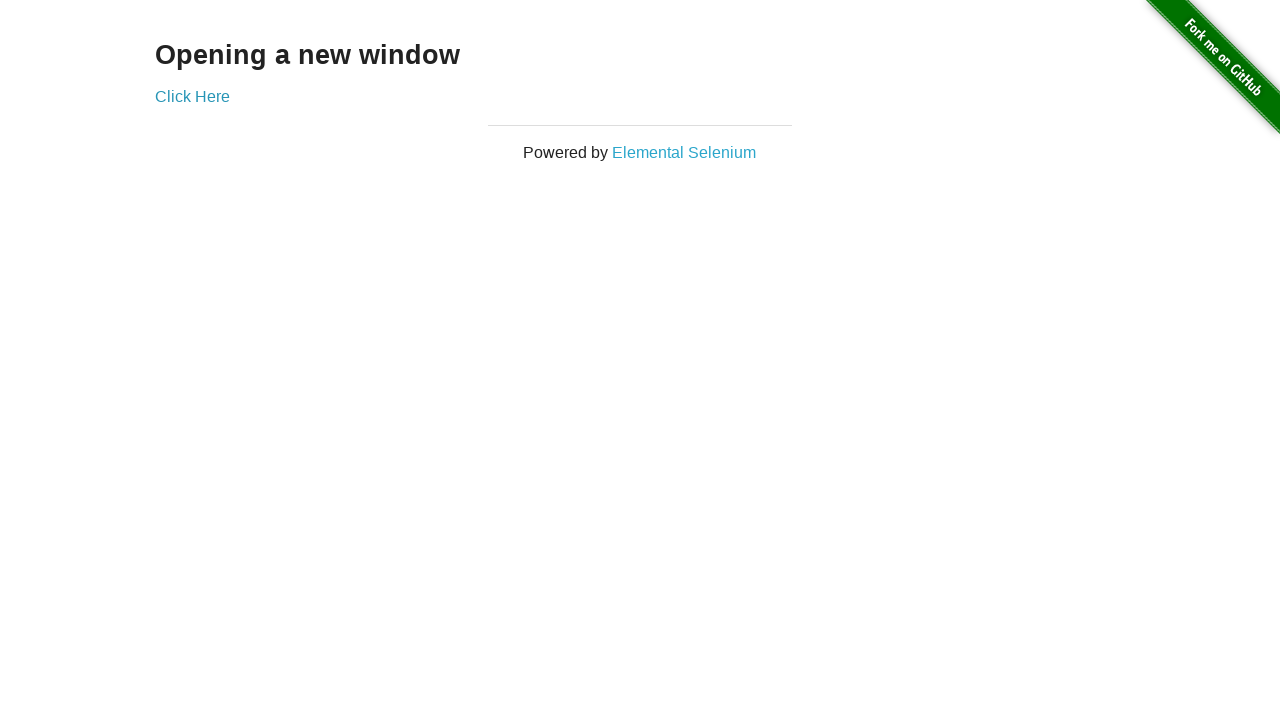

Verified original page title is still 'The Internet'
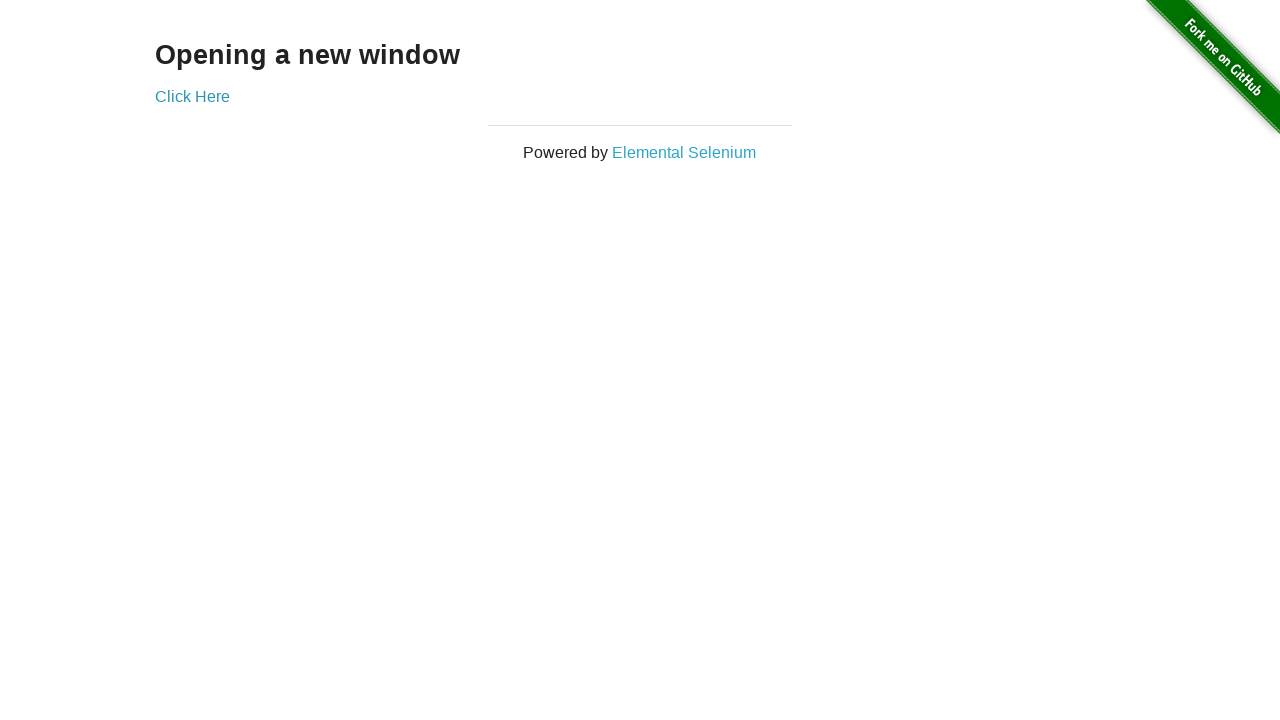

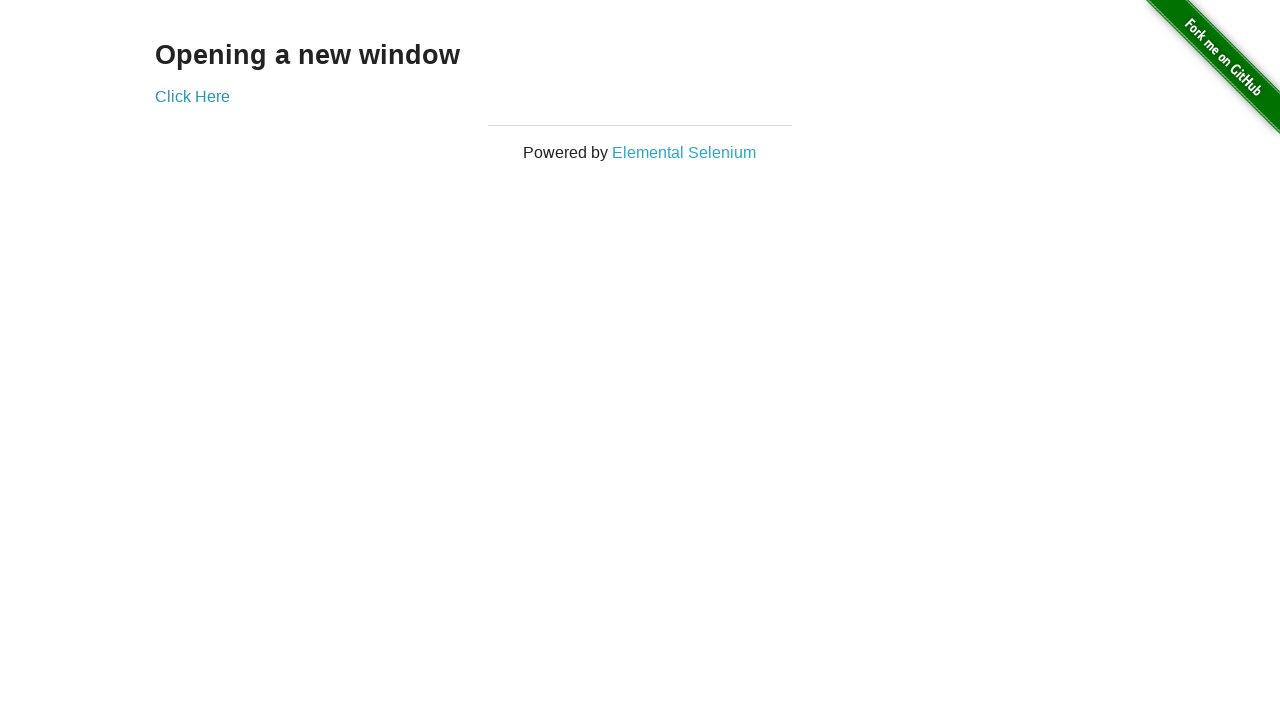